Tests drag and drop functionality by dragging a draggable element and dropping it onto a droppable target element on the jQuery UI demo page.

Starting URL: https://jqueryui.com/resources/demos/droppable/default.html

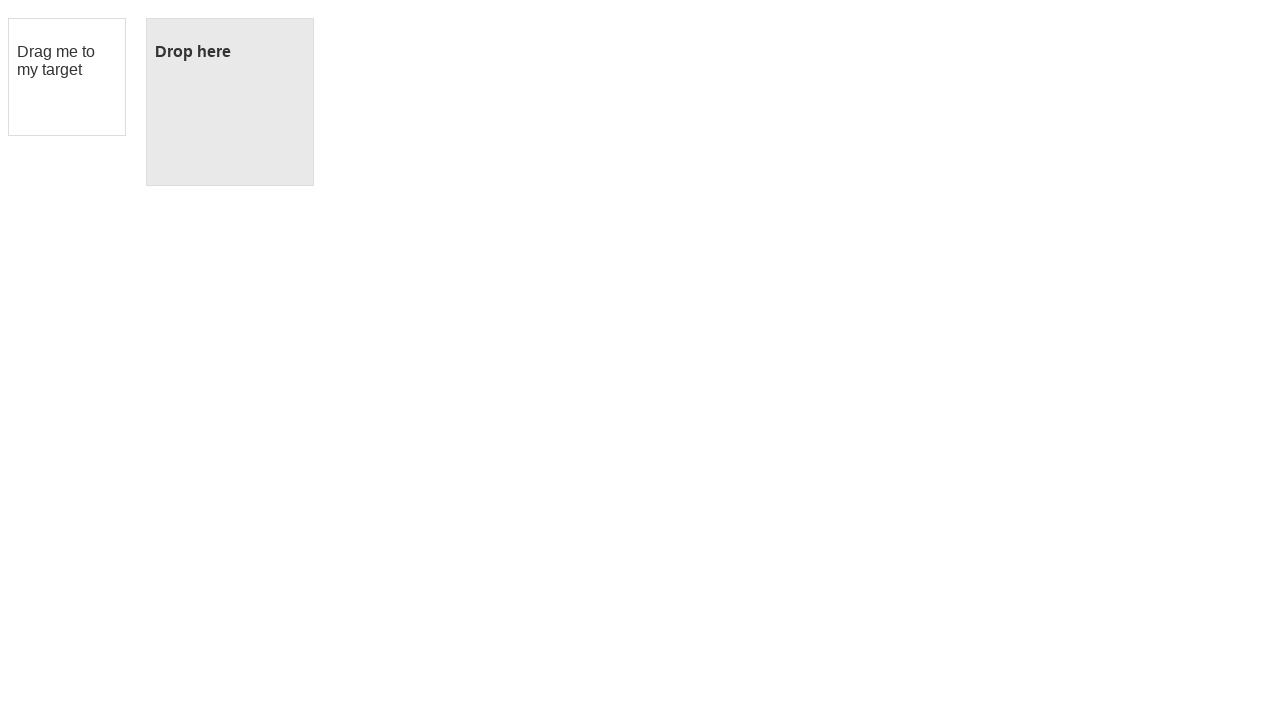

Located the draggable element with ID 'draggable'
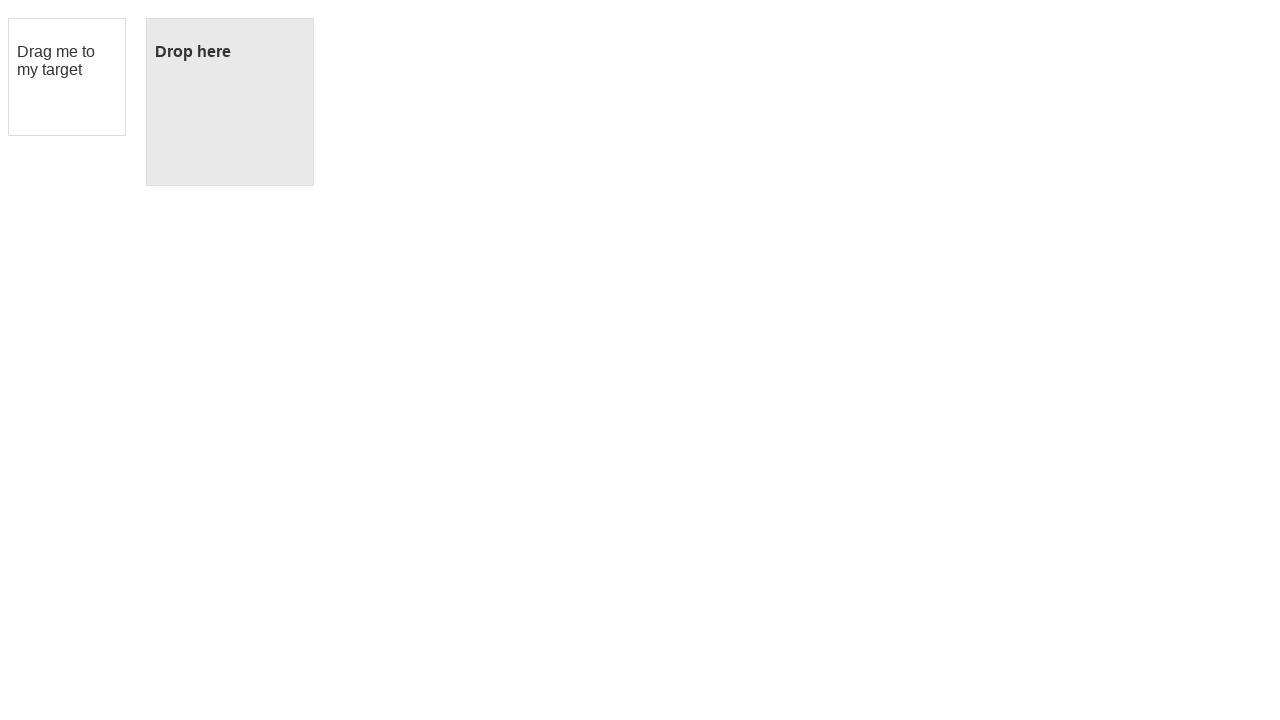

Located the droppable target element with ID 'droppable'
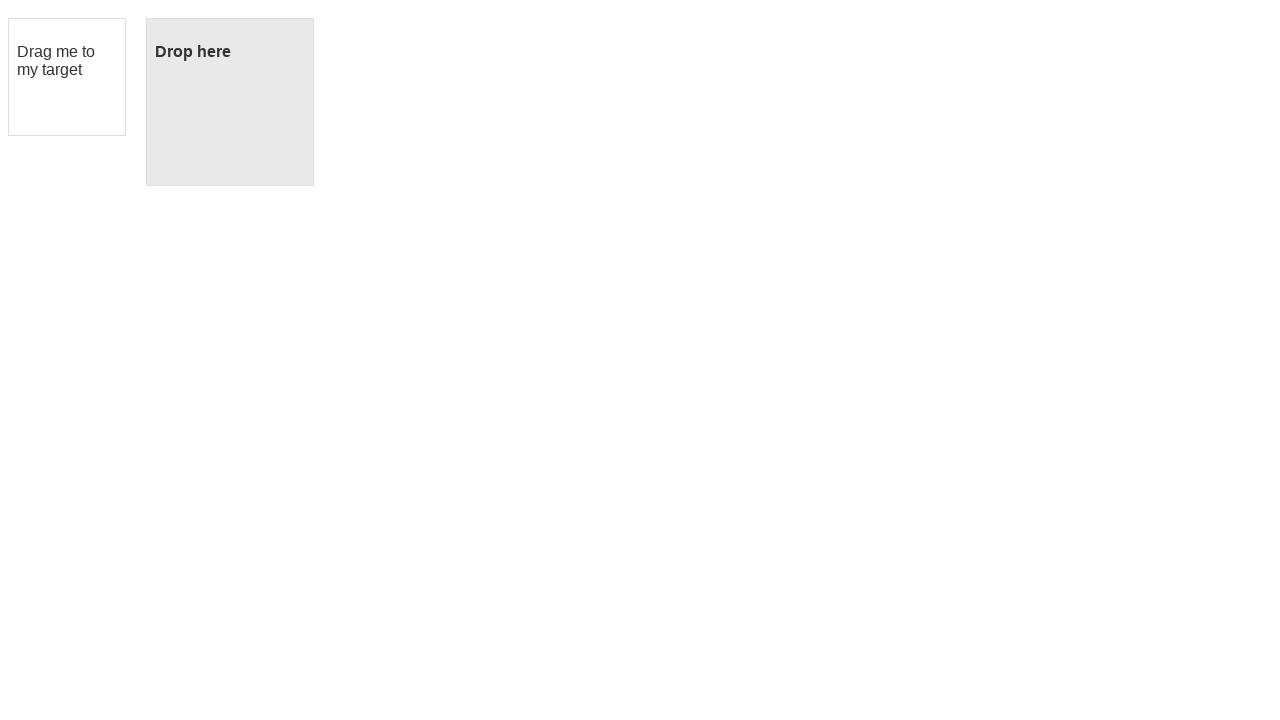

Dragged the draggable element and dropped it onto the droppable target at (230, 102)
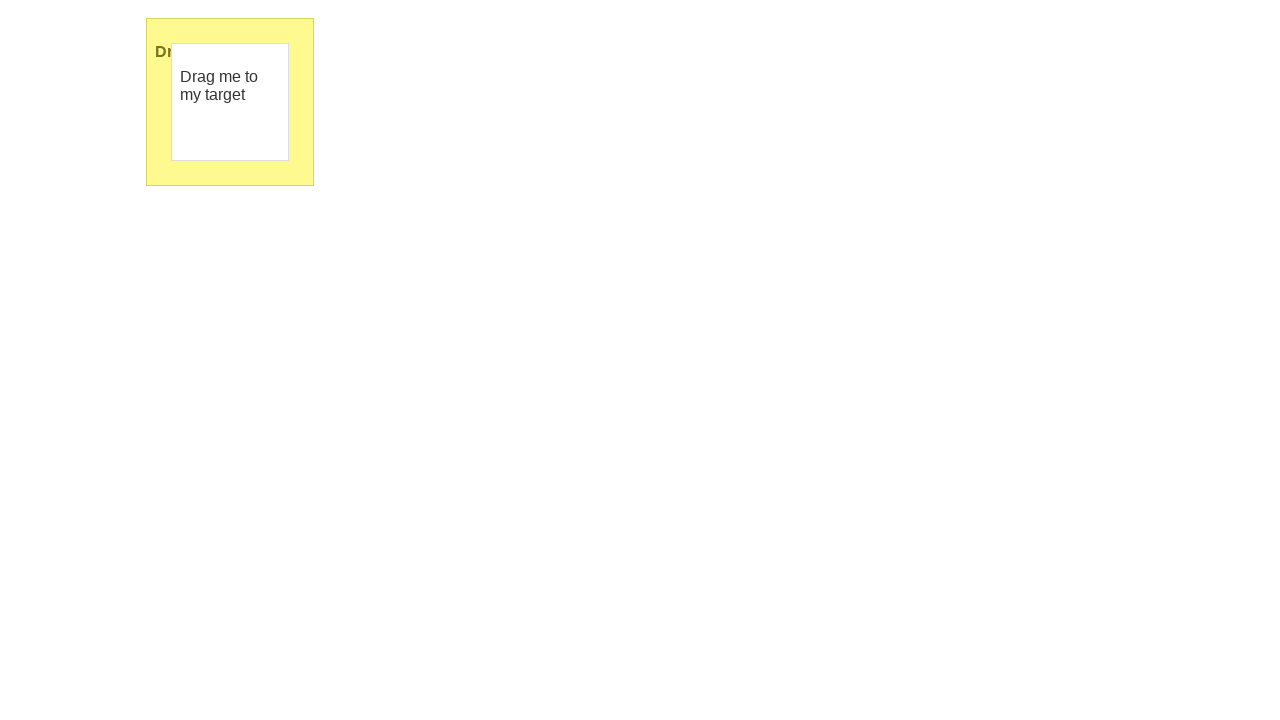

Verified drop was successful - droppable element now has ui-state-highlight class
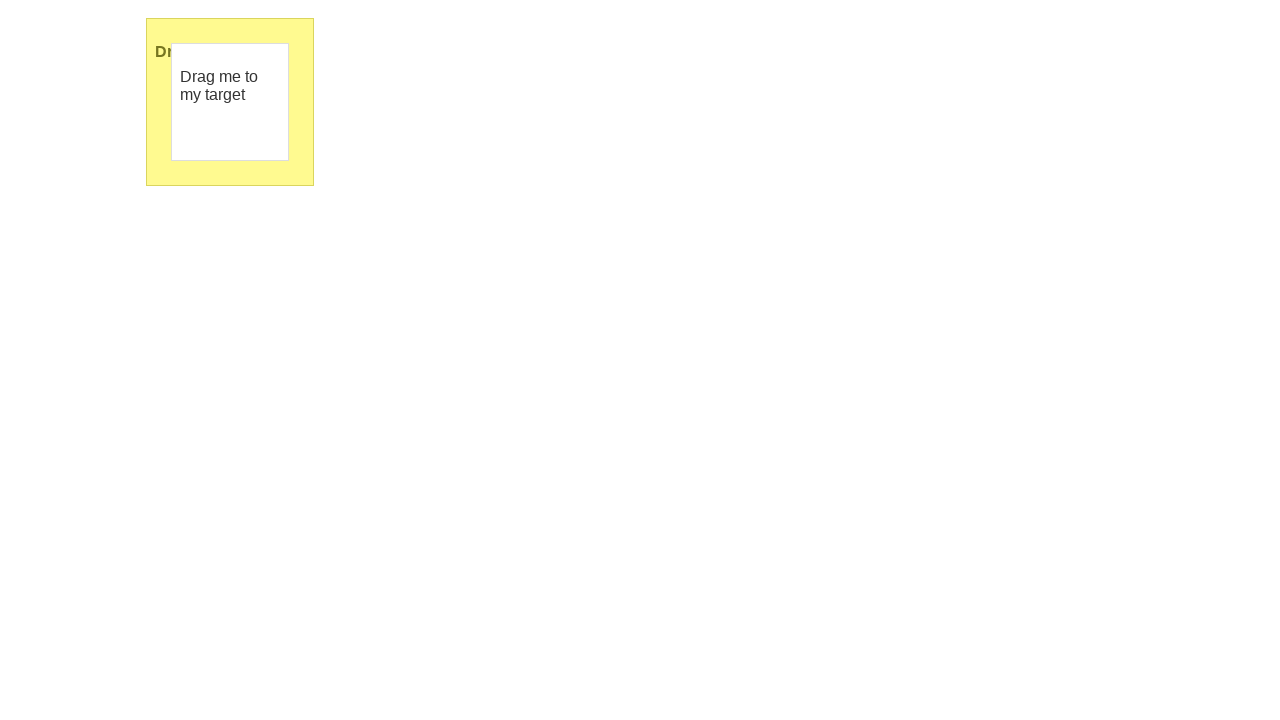

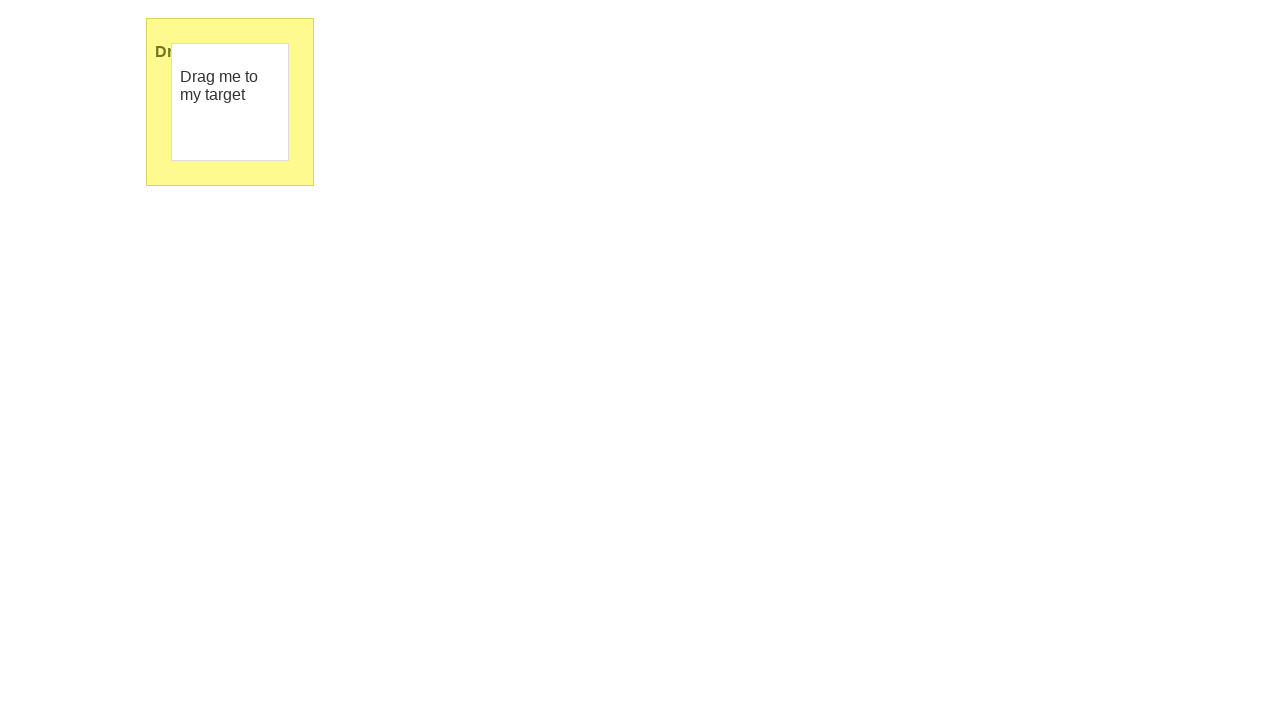